Tests TreeSelect component by expanding the "Light" category and selecting "Bamboo" option, then verifies the selection is displayed correctly

Starting URL: https://test-with-me-app.vercel.app/learning/web-elements/components/tree-select

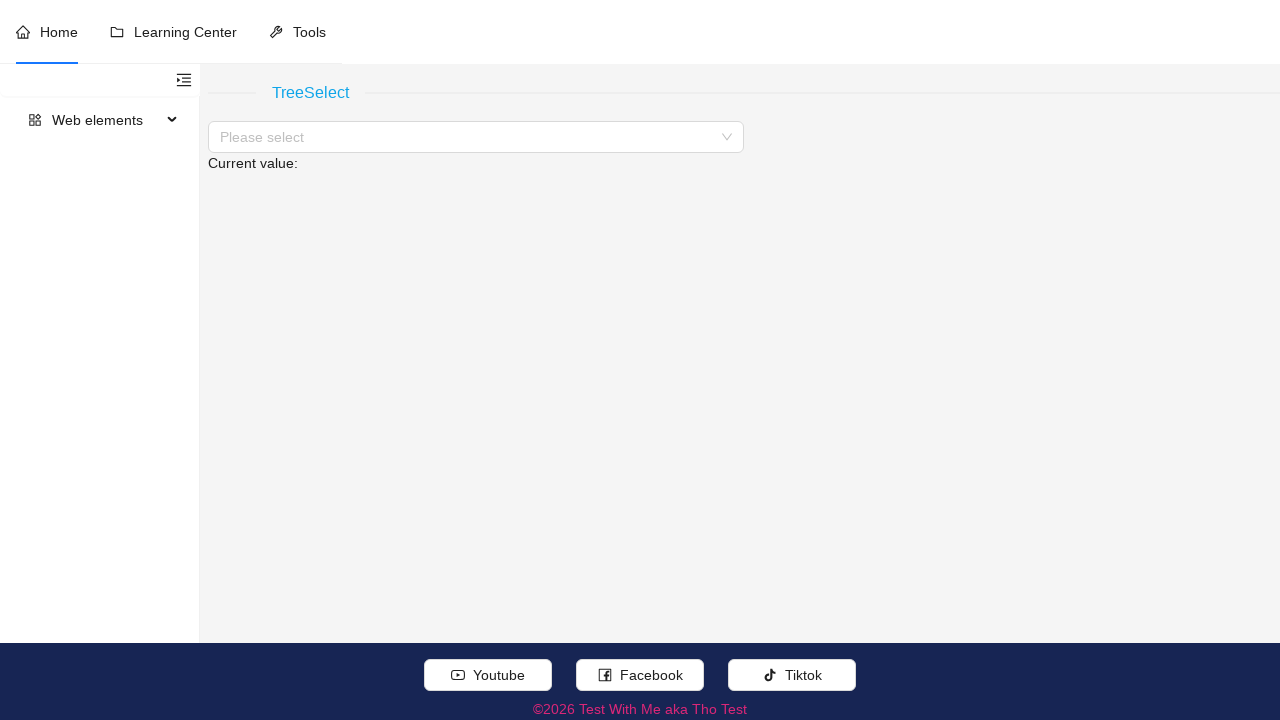

Clicked on TreeSelect input to open dropdown at (470, 137) on //div[normalize-space() = 'TreeSelect']//following::span[contains(concat(' ',nor
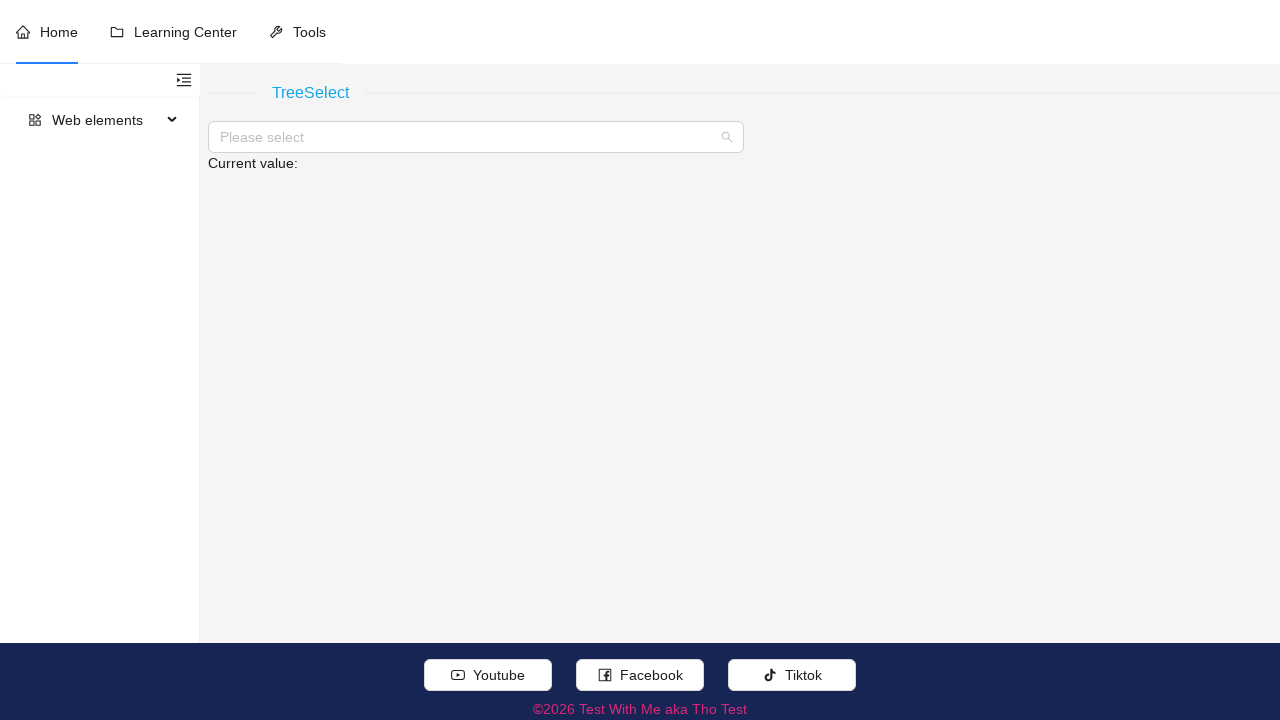

Expanded 'Light' category by clicking arrow at (224, 177) on (//span[normalize-space(text())='Light']//preceding::span[contains(concat(' ',no
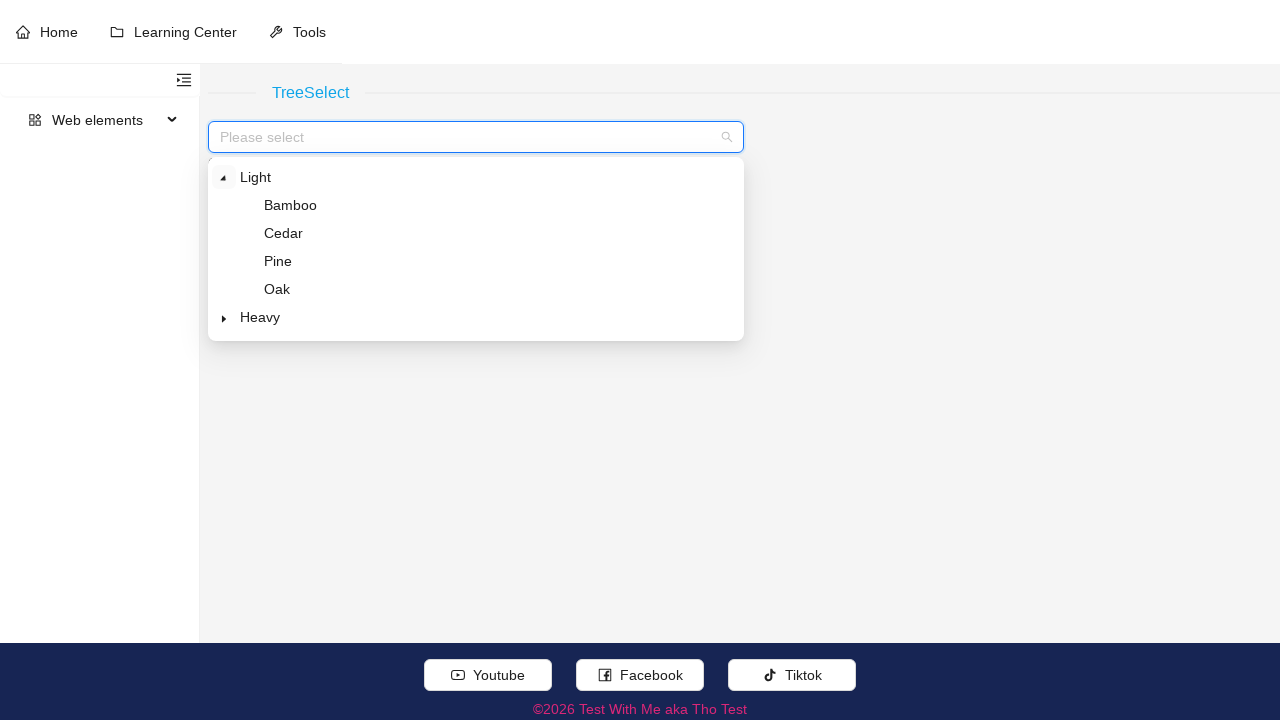

Clicked on 'Bamboo' option at (290, 205) on //span[contains(concat(' ',normalize-space(@class),' '),' ant-select-tree-title 
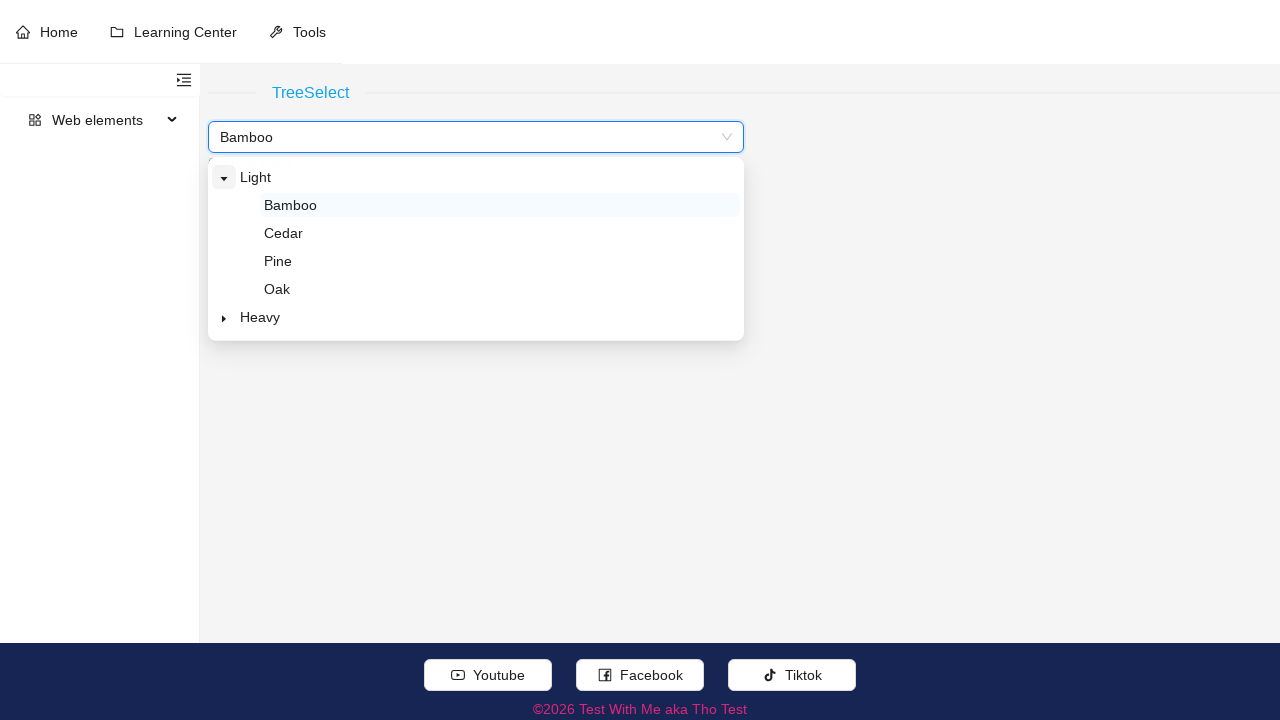

Verified 'Bamboo' selection is displayed correctly as 'Current value: bamboo'
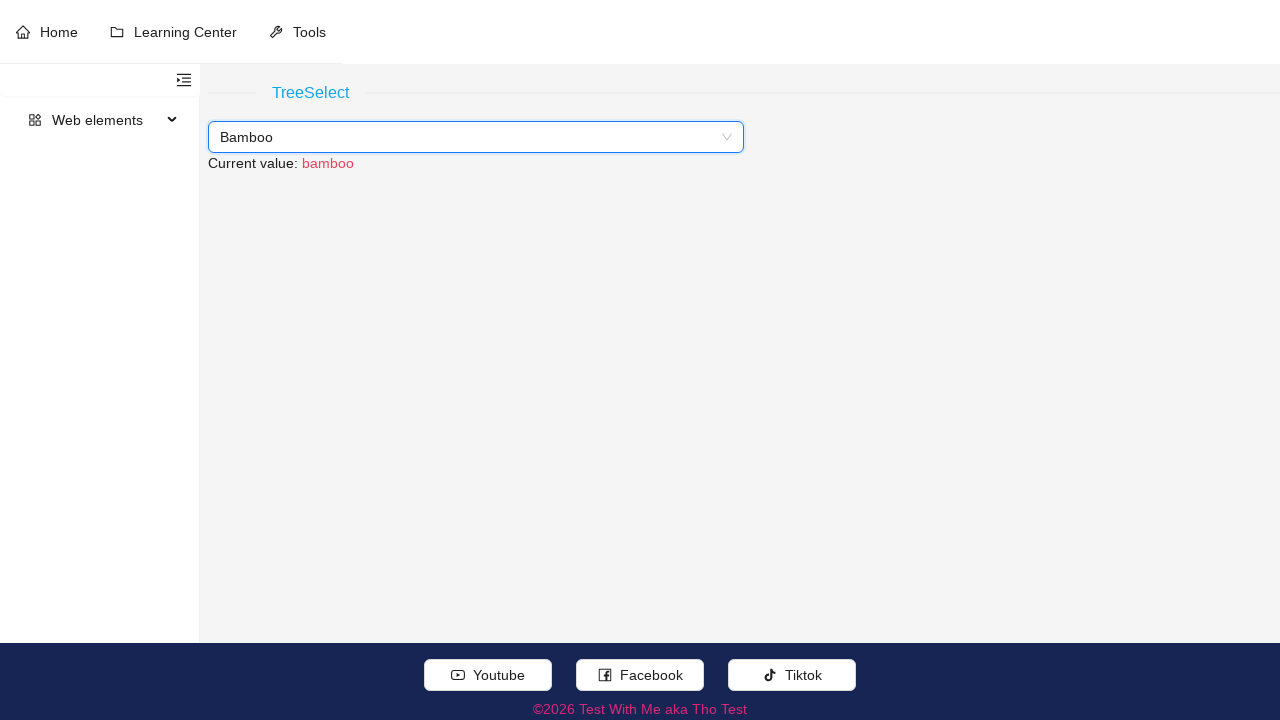

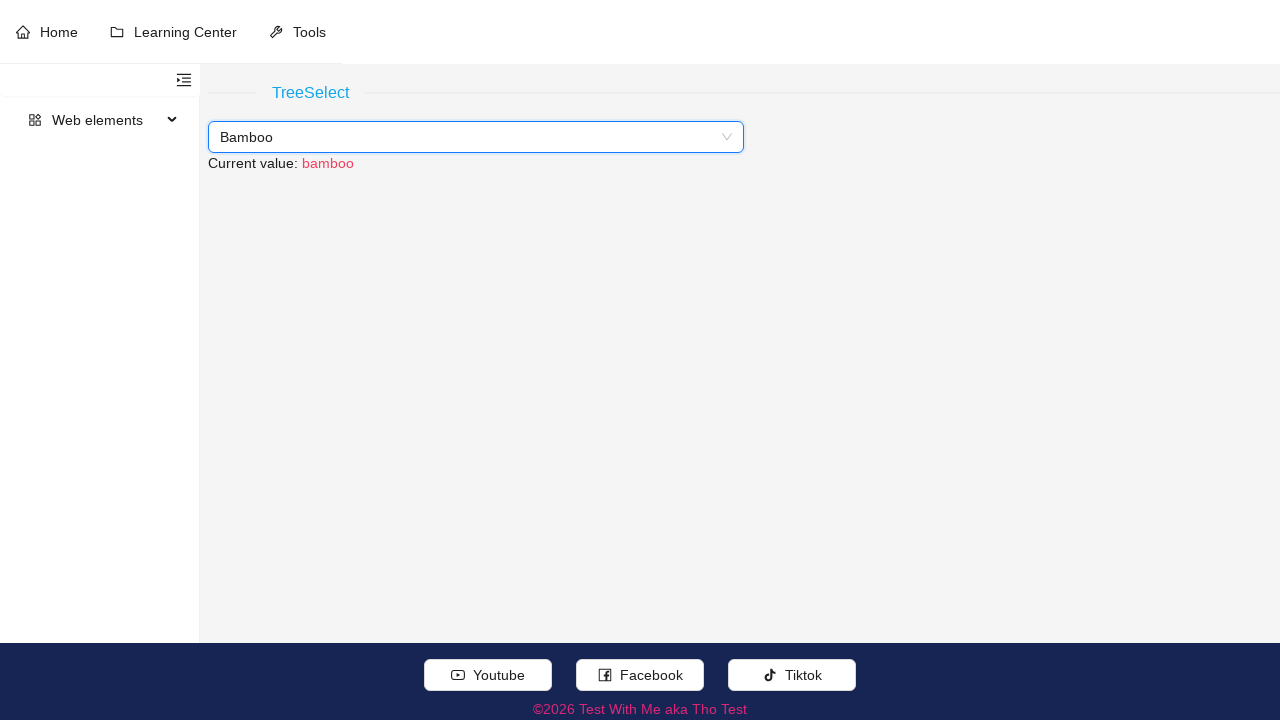